Tests JavaScript Prompt alert handling by clicking the prompt button, entering text into the alert input field, and dismissing the alert with cancel.

Starting URL: http://the-internet.herokuapp.com/javascript_alerts

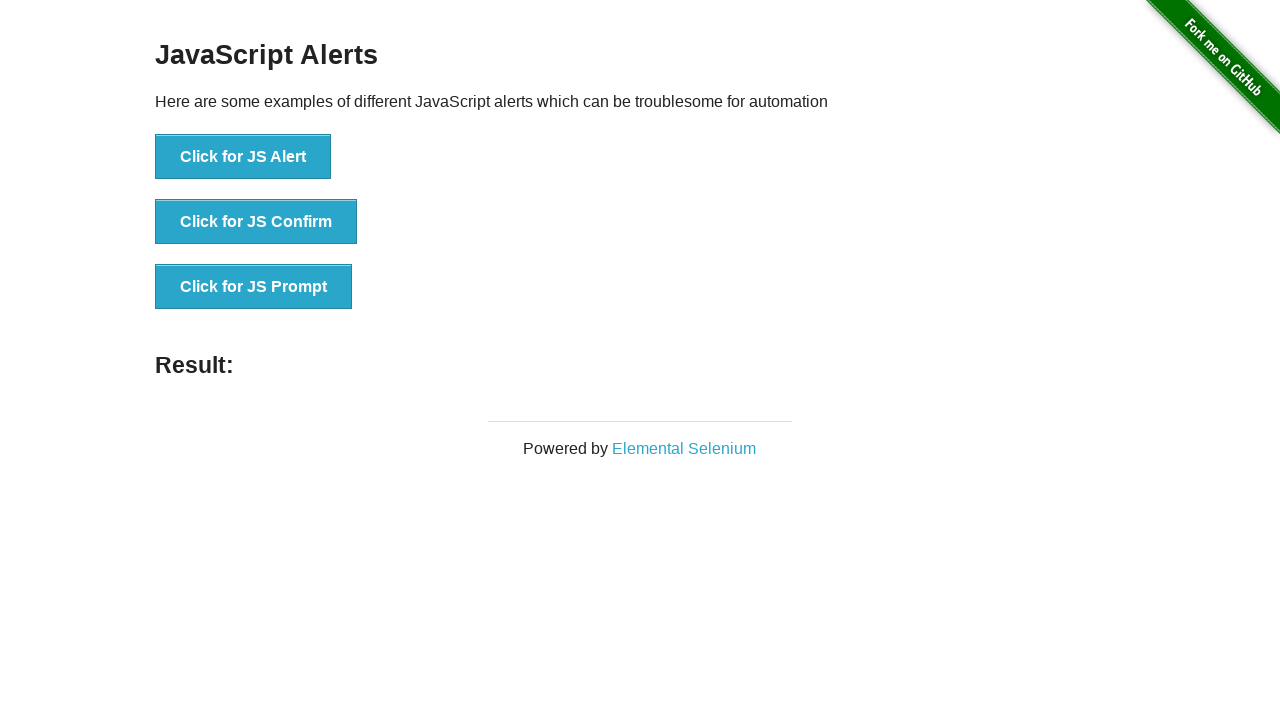

Clicked the JS Prompt button to trigger alert at (254, 287) on xpath=//button[text()='Click for JS Prompt']
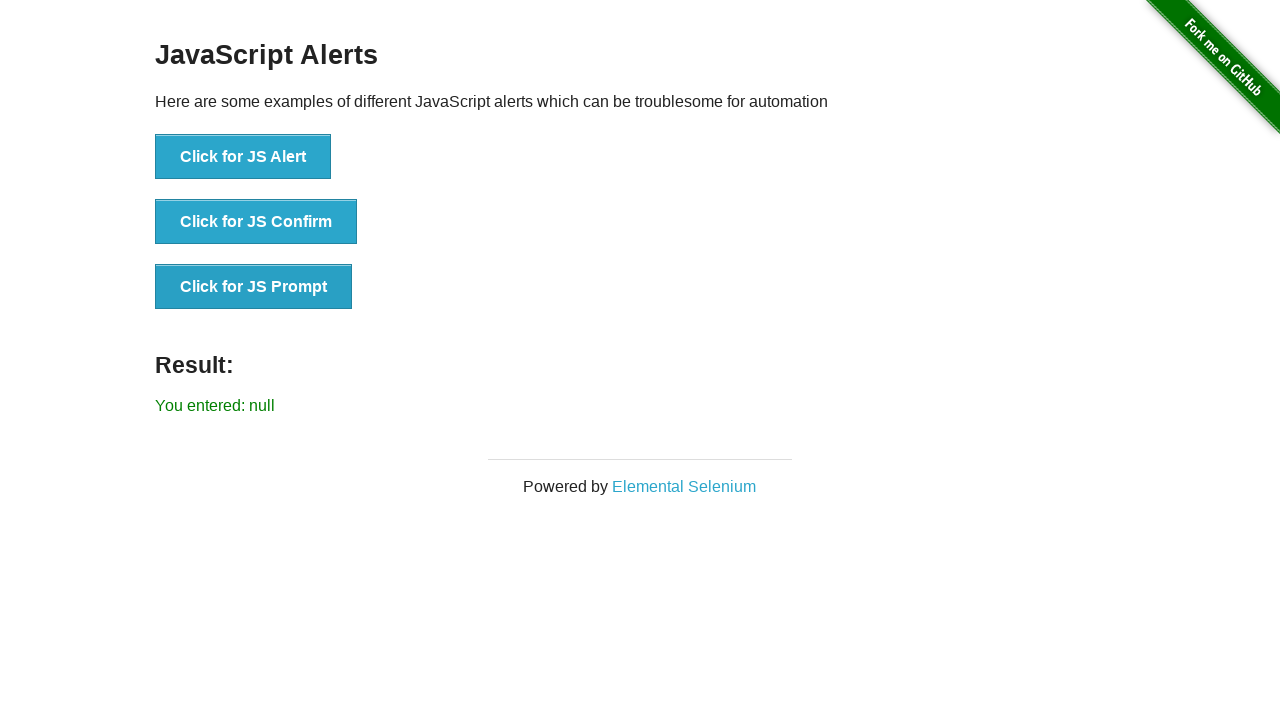

Set up dialog handler to dismiss alerts
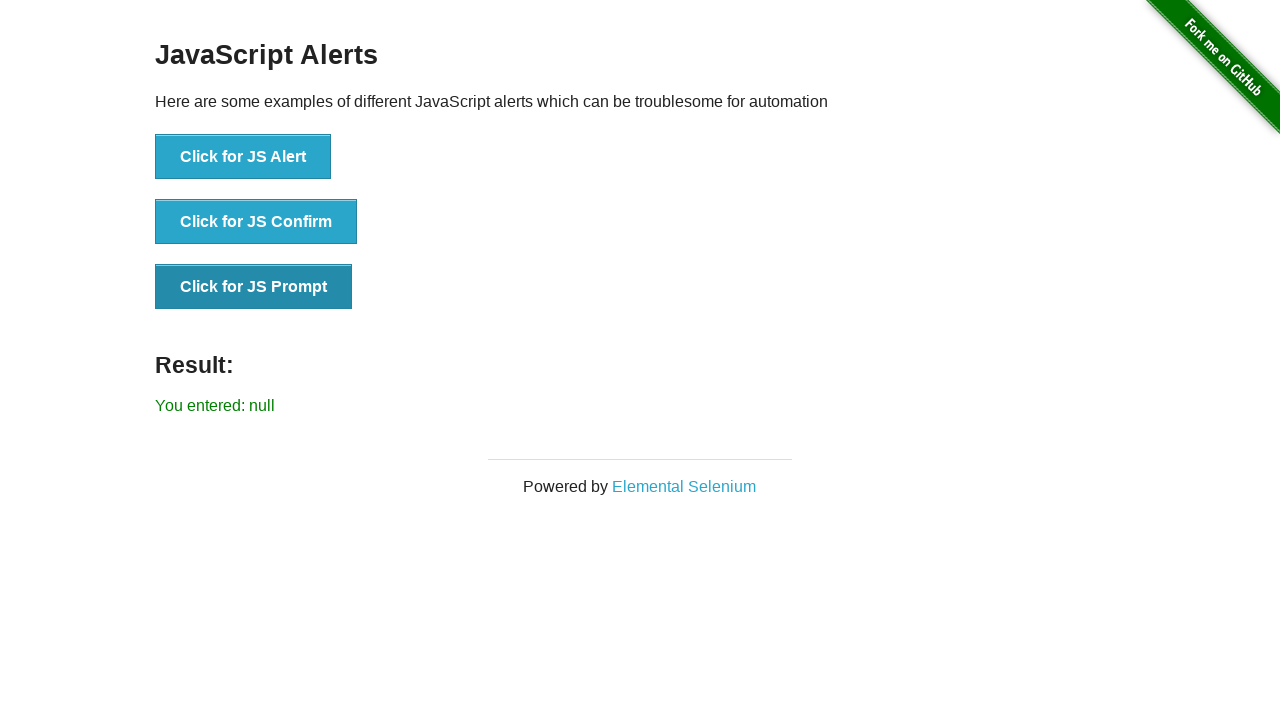

Clicked the JS Prompt button to trigger alert at (254, 287) on xpath=//button[text()='Click for JS Prompt']
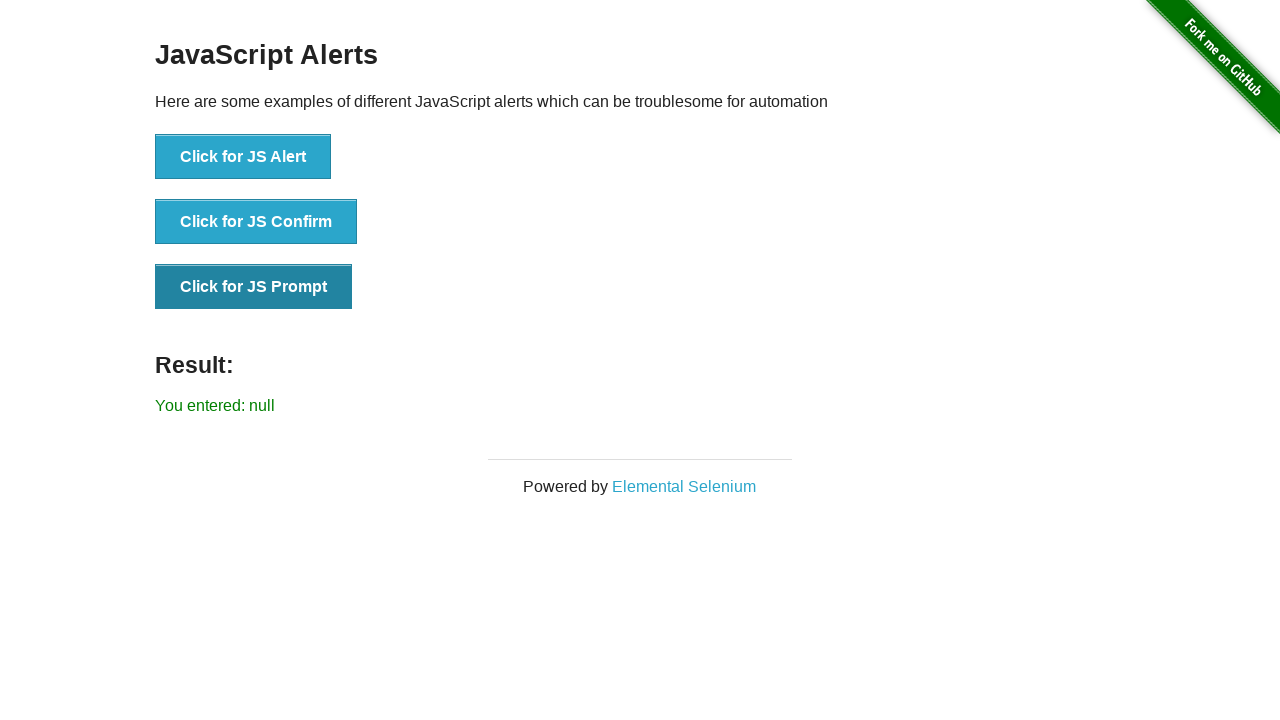

Alert dismissed and result displayed
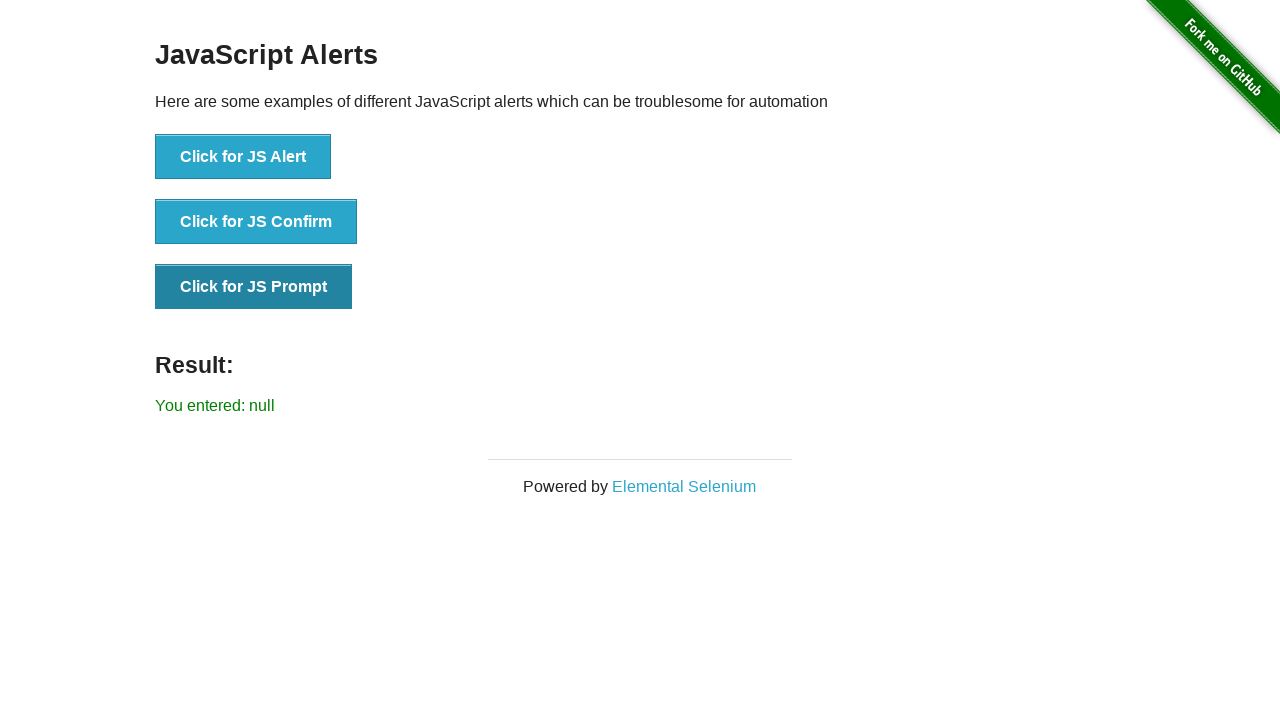

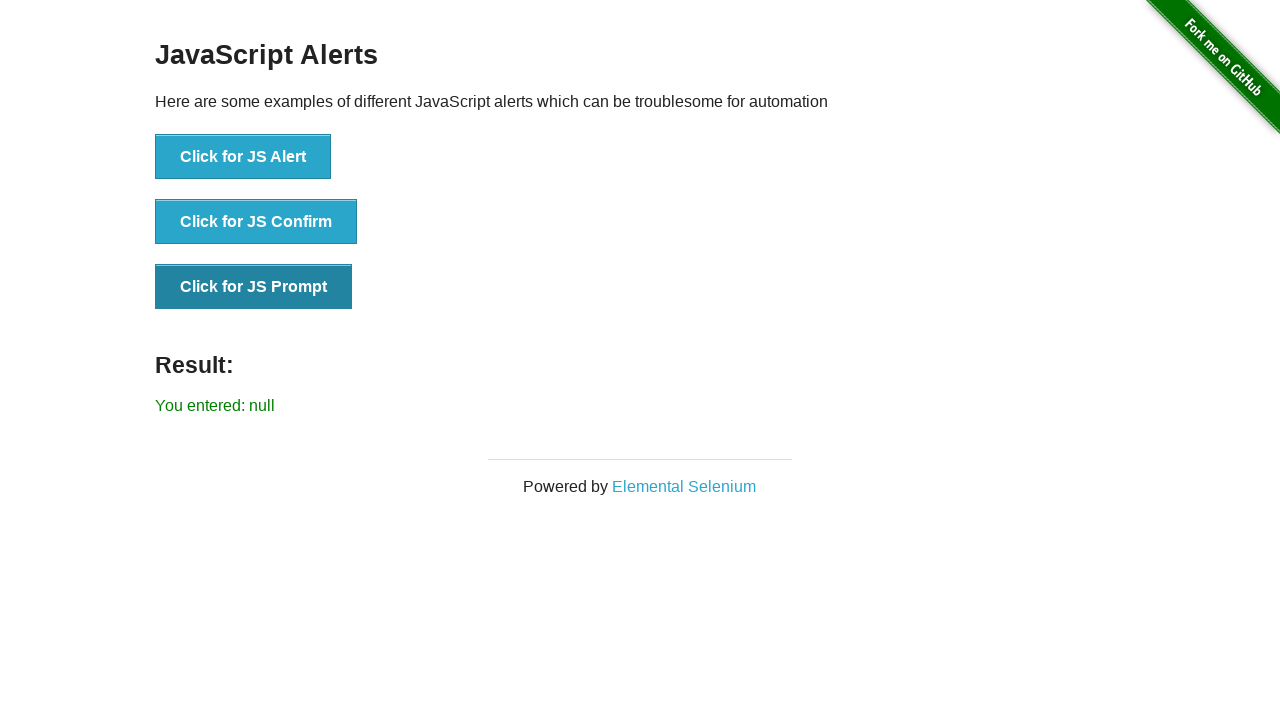